Tests a word game by navigating to the game page, clicking the start button, and waiting for a result message to appear

Starting URL: https://word-corners.nodehill.se/

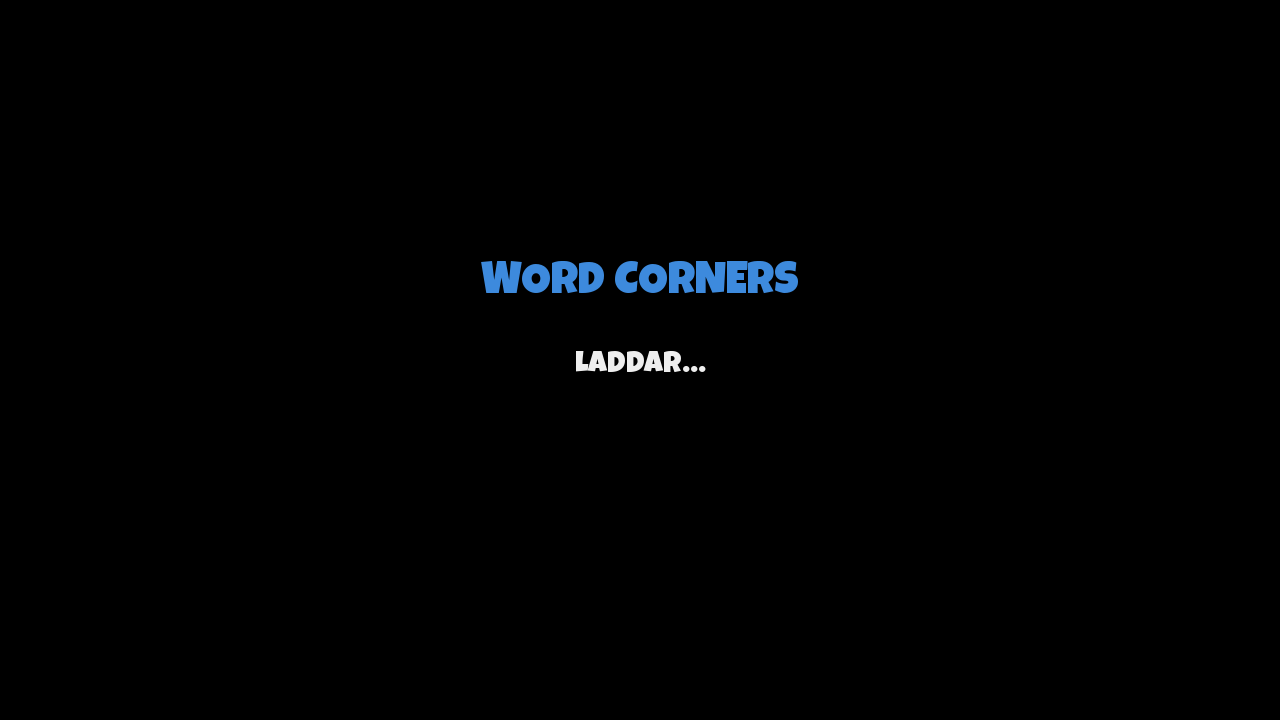

Page loaded with domcontentloaded state
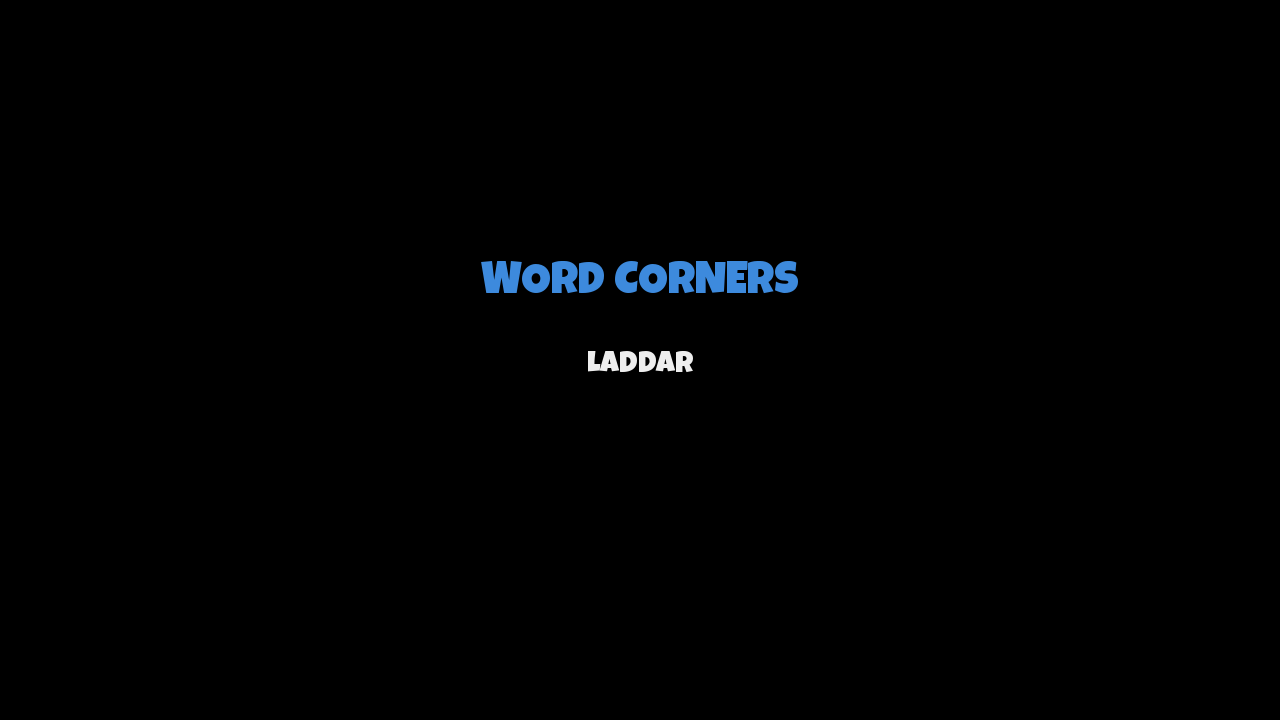

Start button became visible
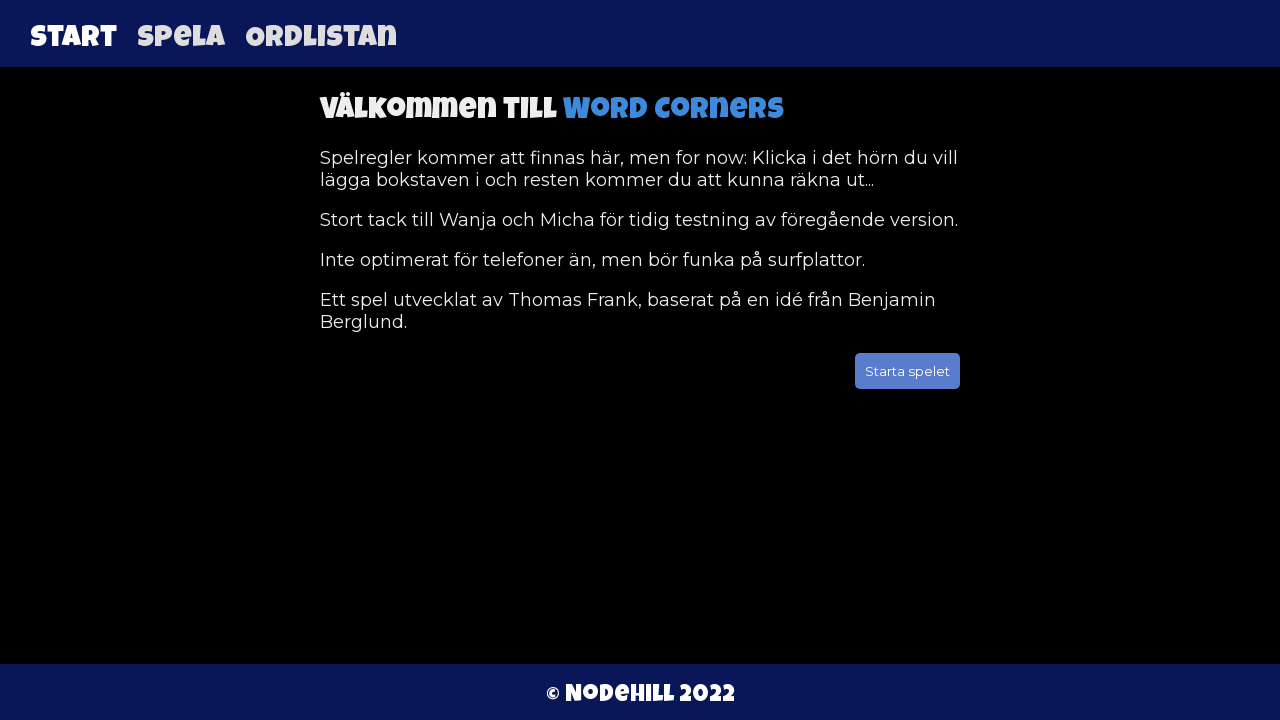

Clicked the start button at (908, 371) on .start-btn
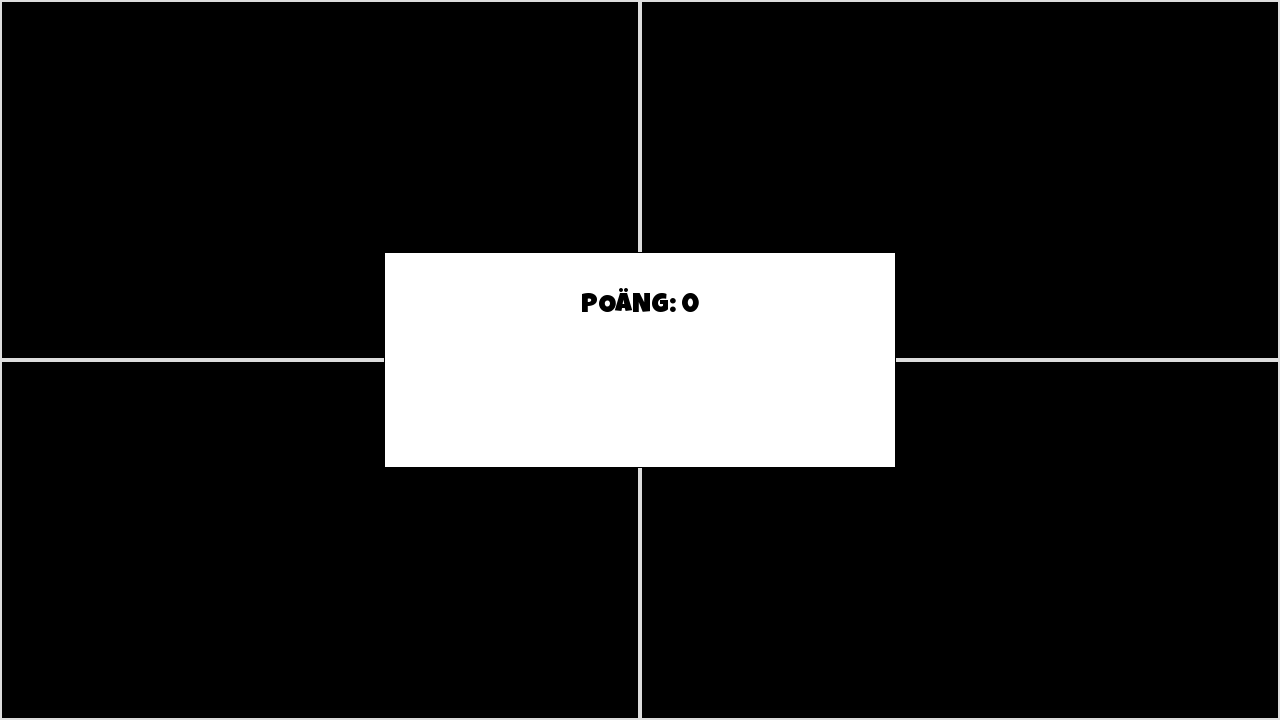

Result message did not appear within 10 second timeout
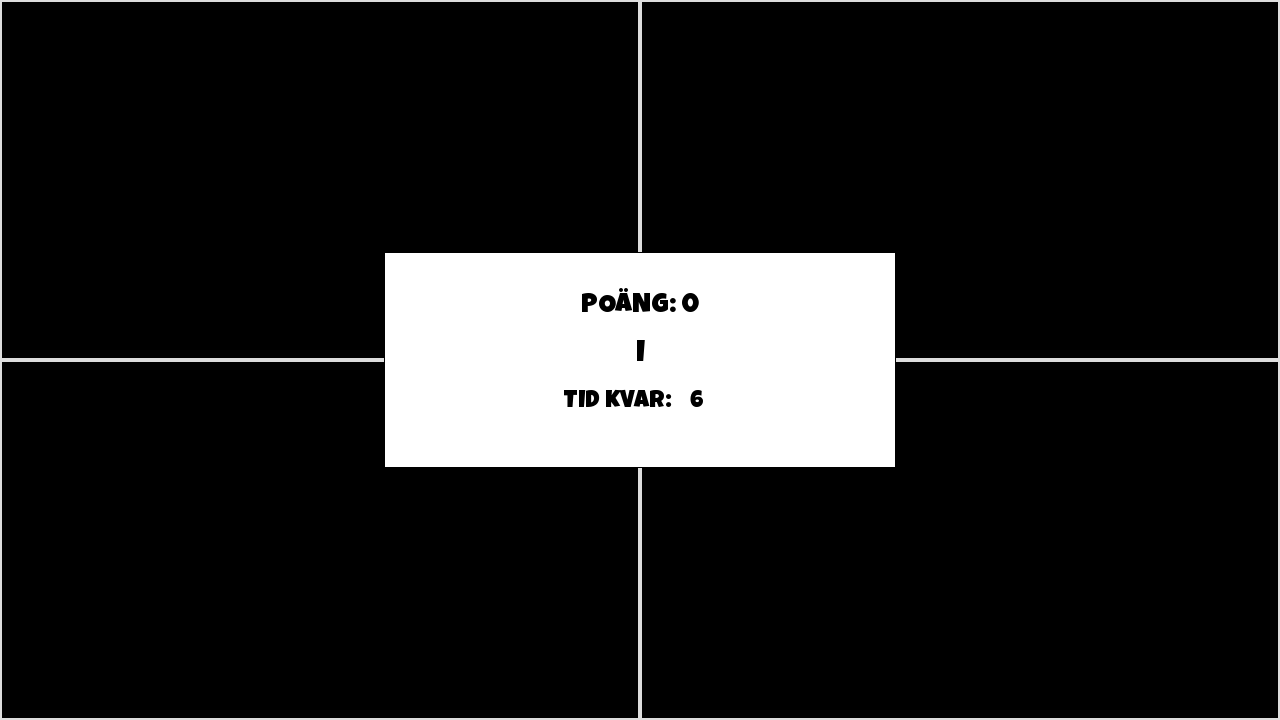

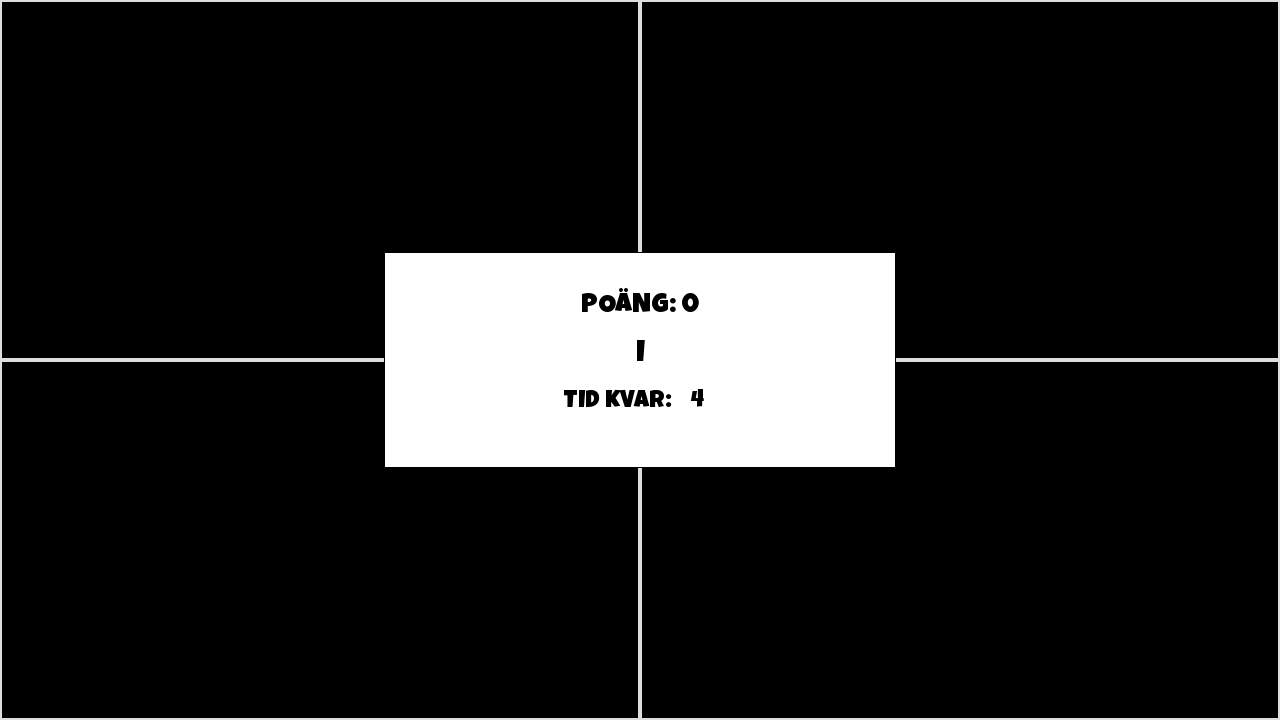